Tests a text box form on demoqa.com by filling in user name, email, and address fields, then submitting the form

Starting URL: https://demoqa.com/text-box

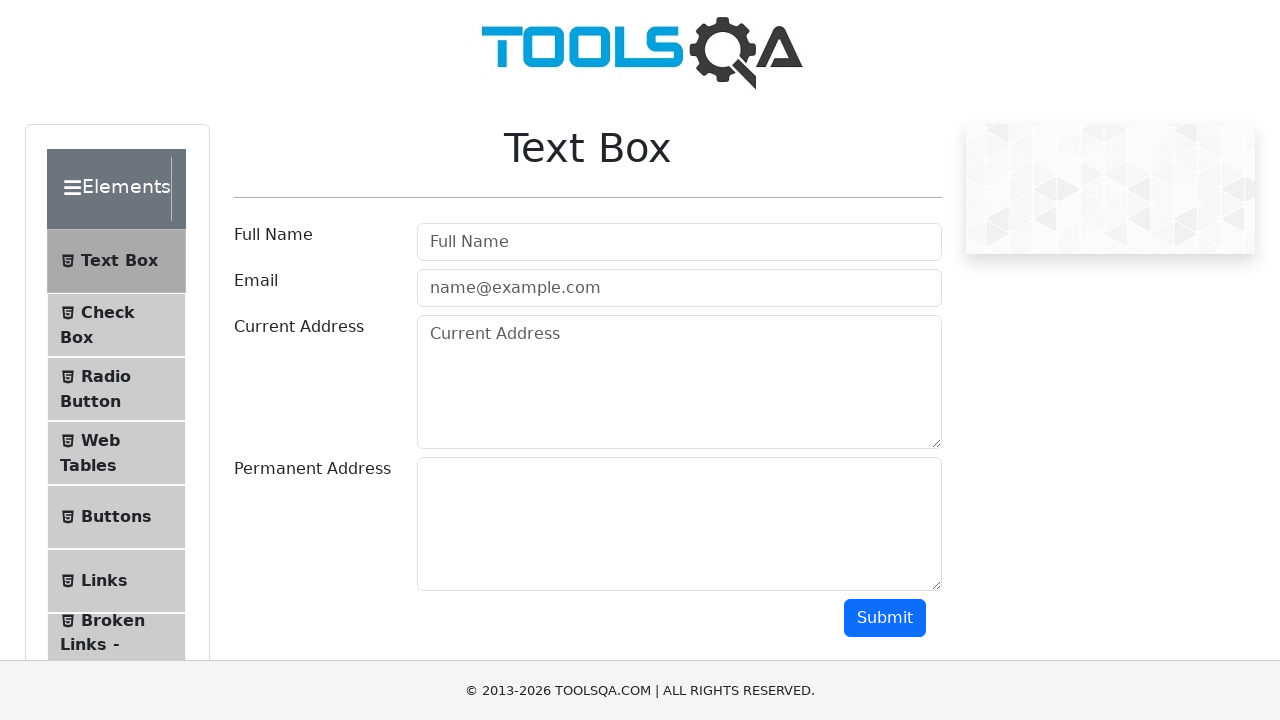

Cleared user name field on #userName
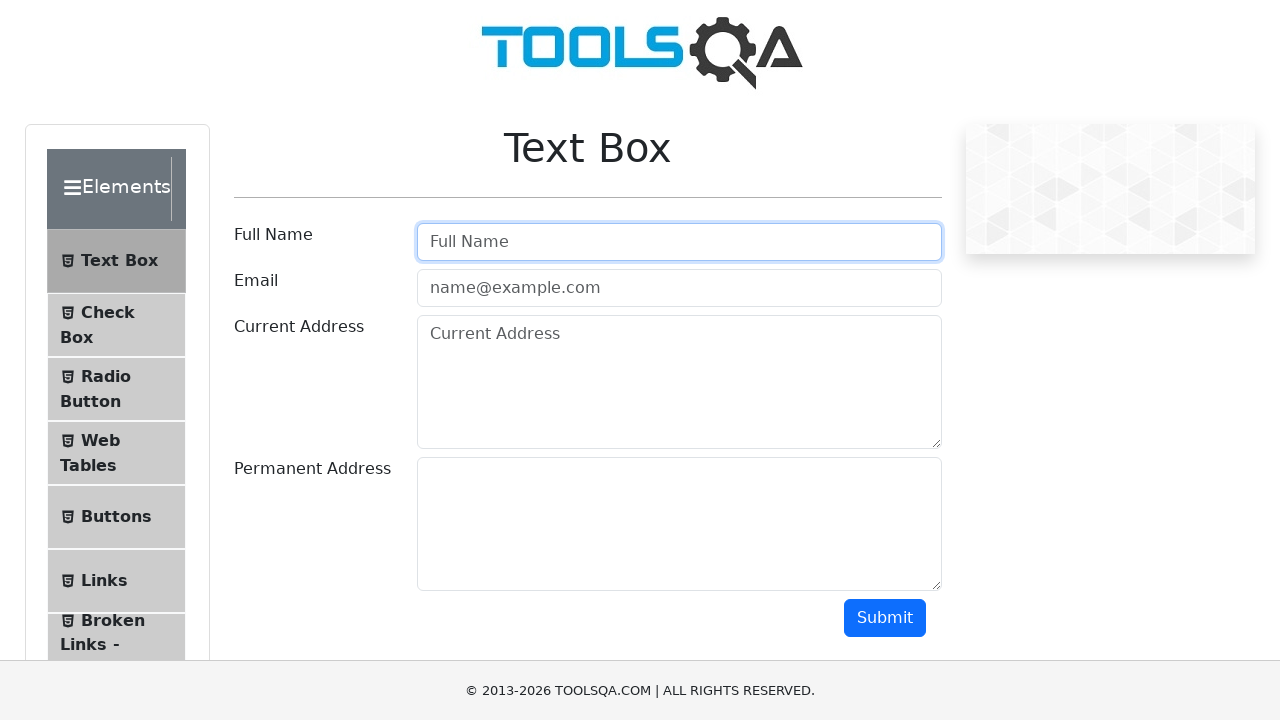

Filled user name field with 'Farrukh' on #userName
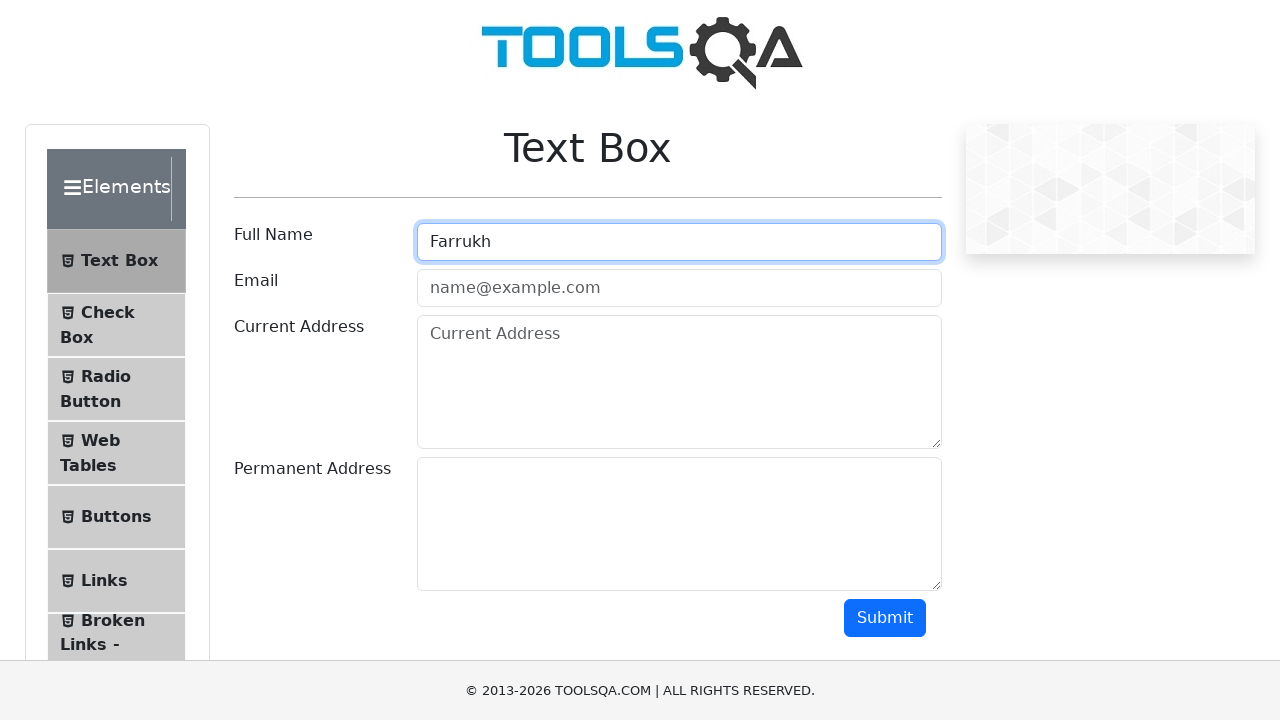

Cleared email field on #userEmail
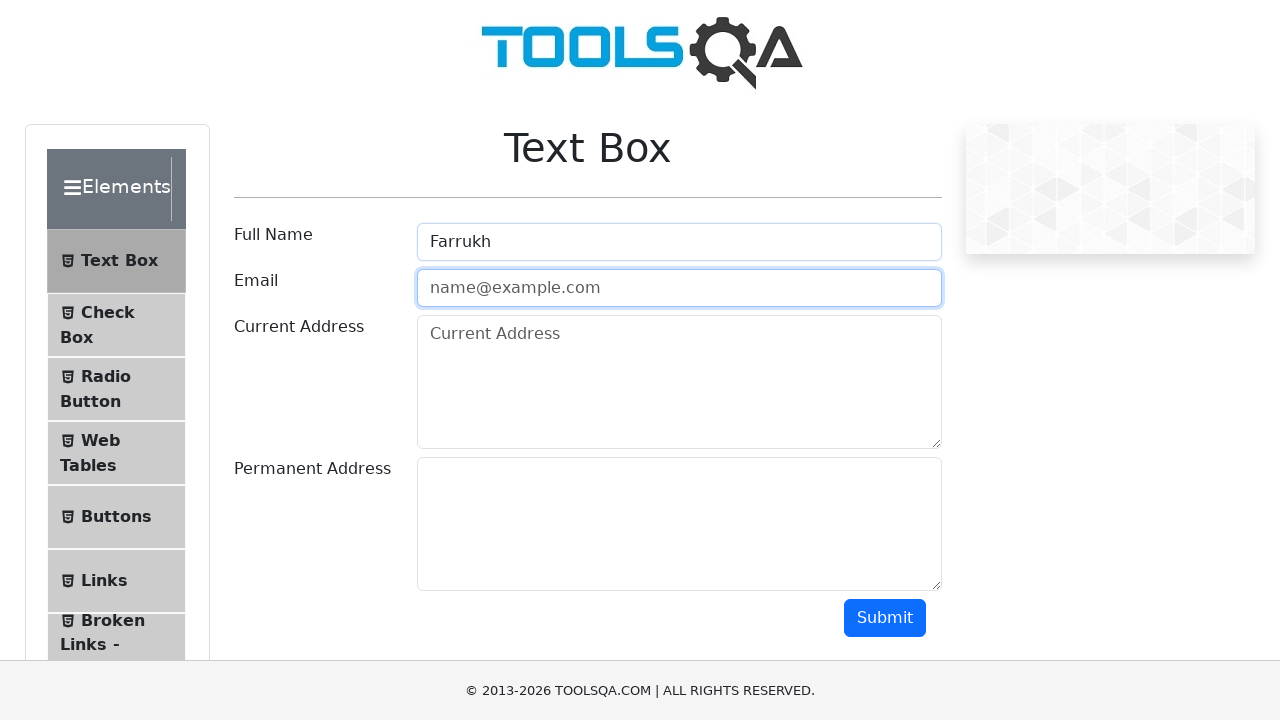

Filled email field with 'farukhalvi1988@gmail.com' on #userEmail
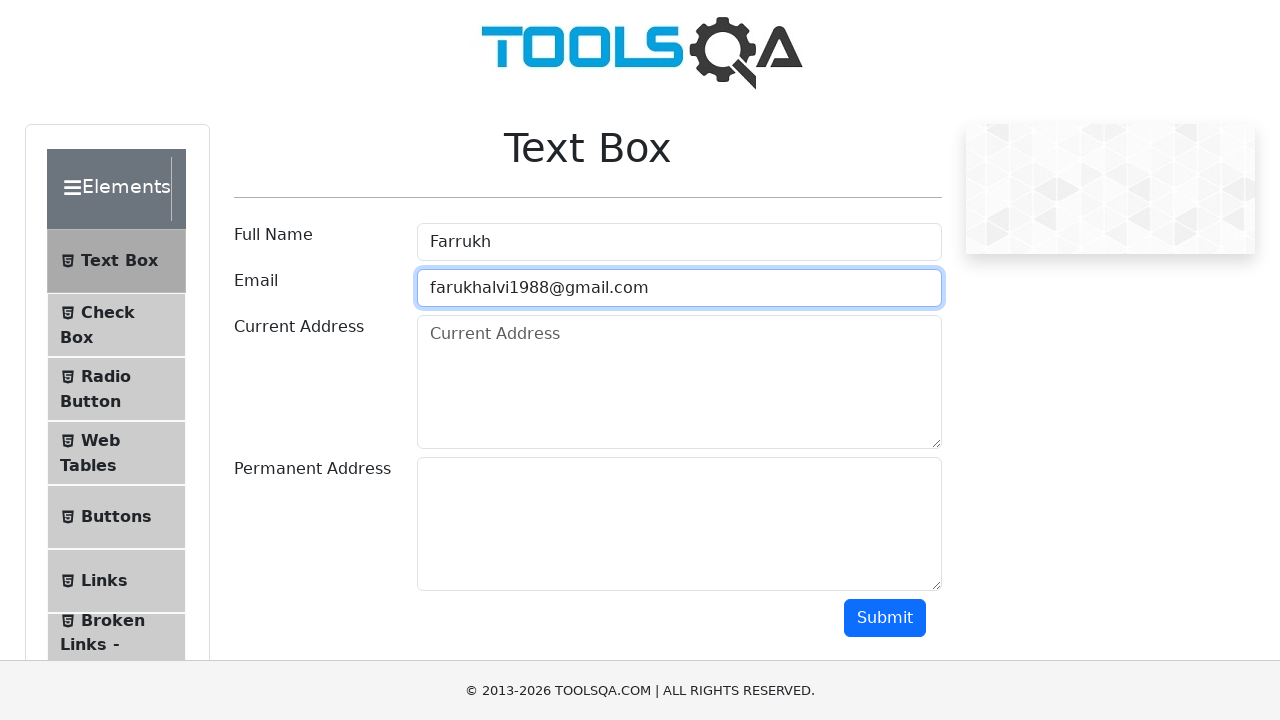

Cleared current address field on #currentAddress
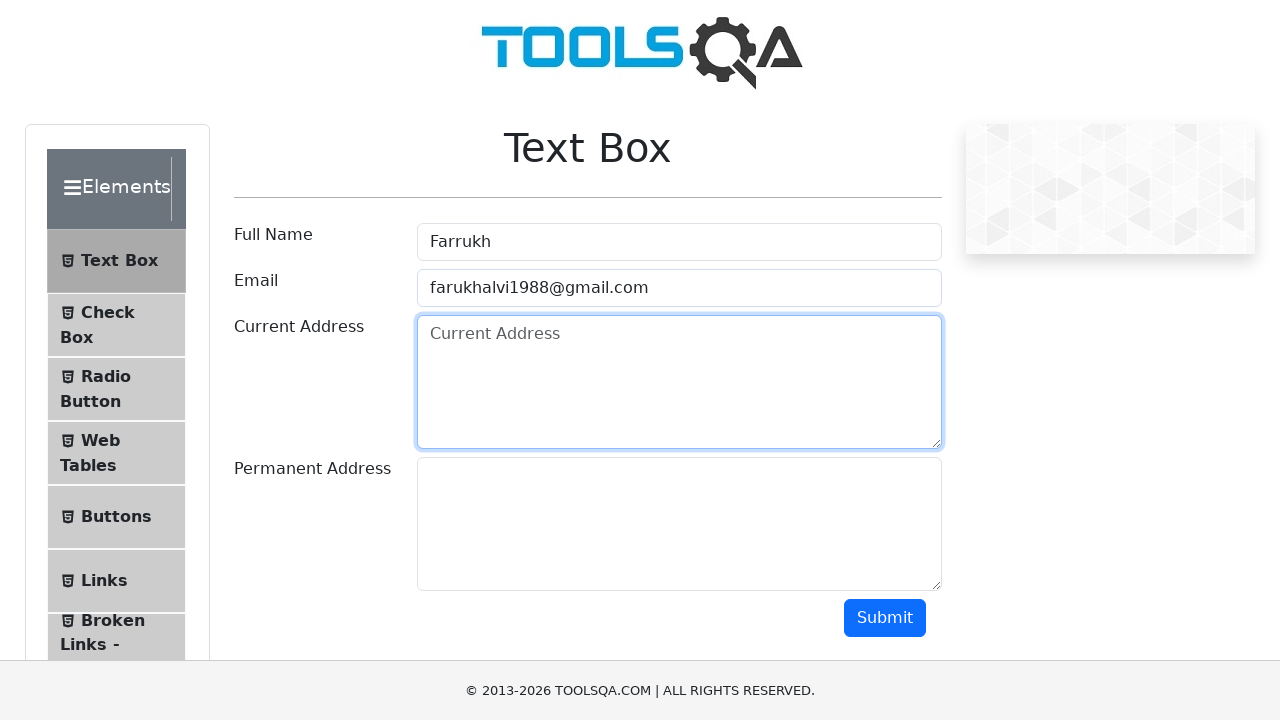

Filled current address field with 'abc address' on #currentAddress
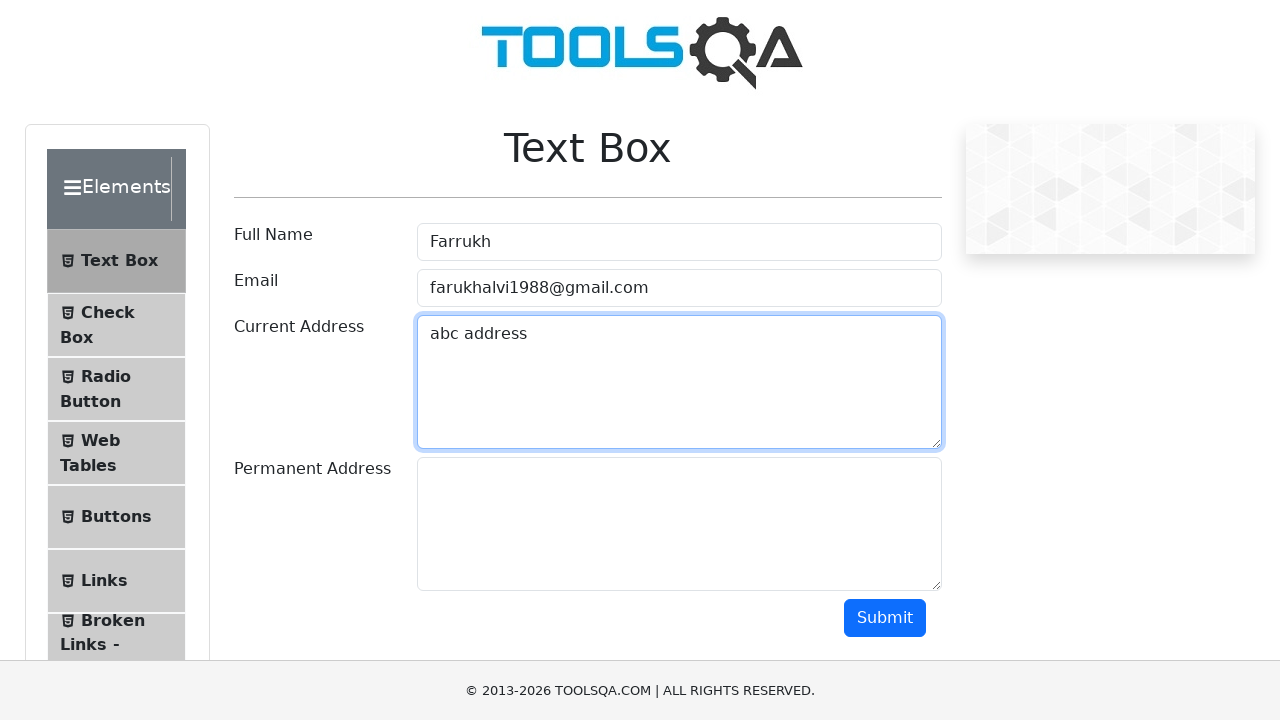

Submitted the form by clicking submit button
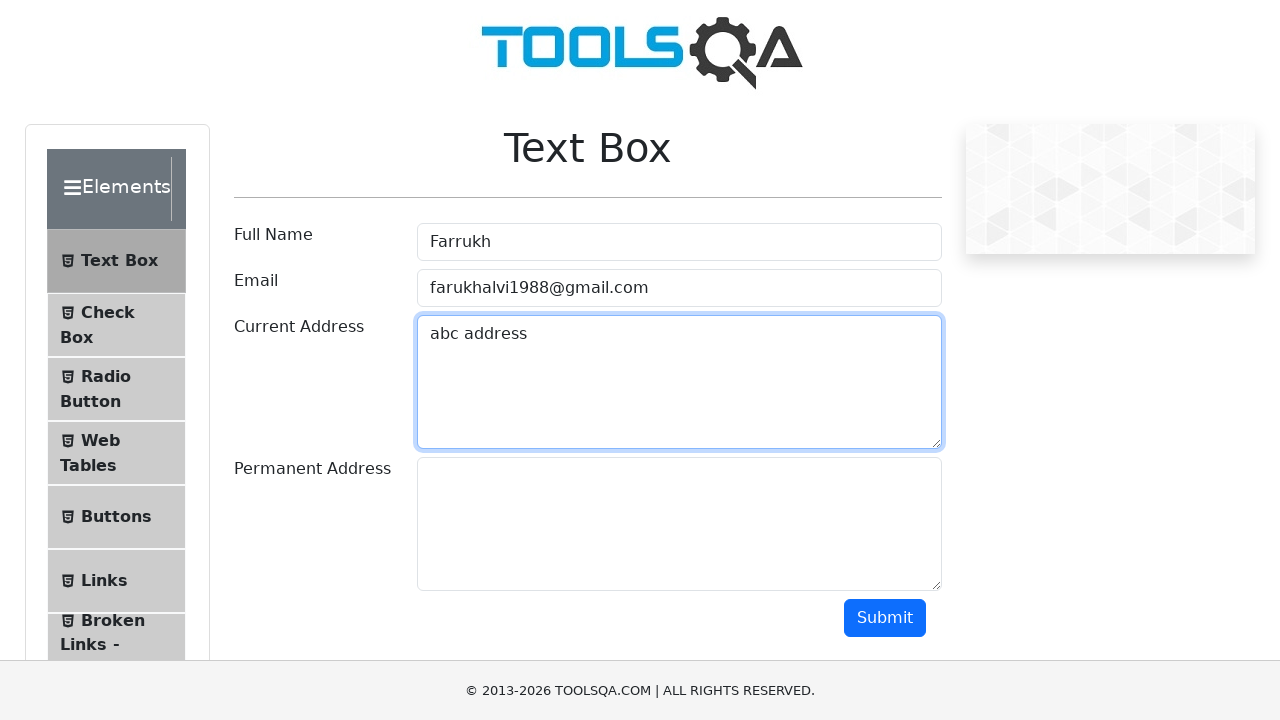

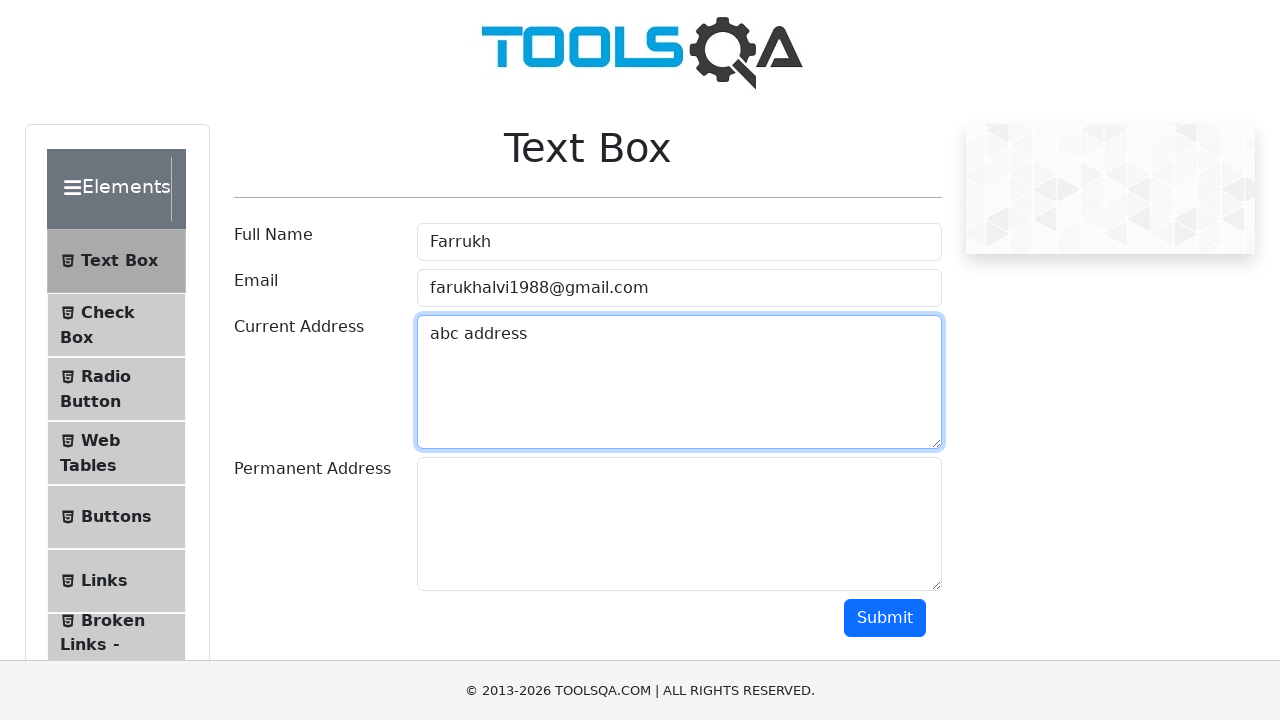